Tests a complete CRUD workflow on GroceryCRUD demo: selects Bootstrap V4 theme, creates a new customer record with form data, verifies successful creation, searches for the created record, selects and deletes it, and verifies successful deletion.

Starting URL: https://www.grocerycrud.com/v1.x/demo/bootstrap_theme

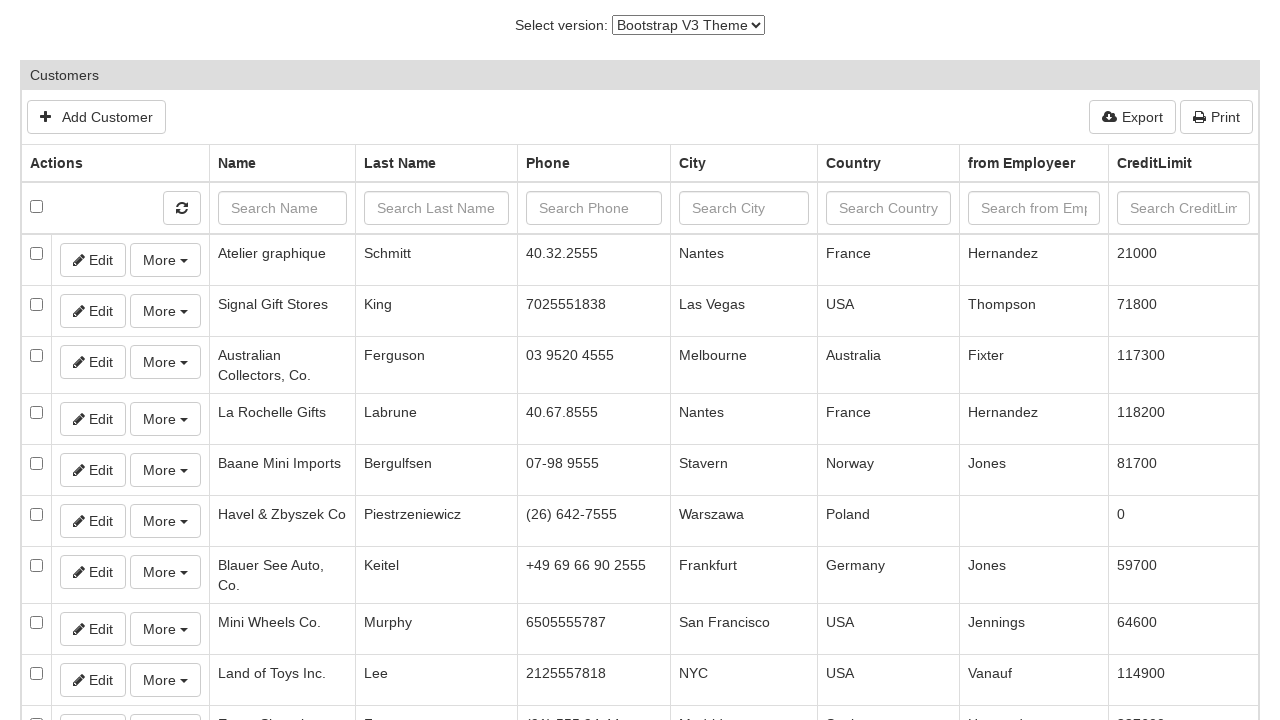

Selected Bootstrap V4 Theme from dropdown on #switch-version-select
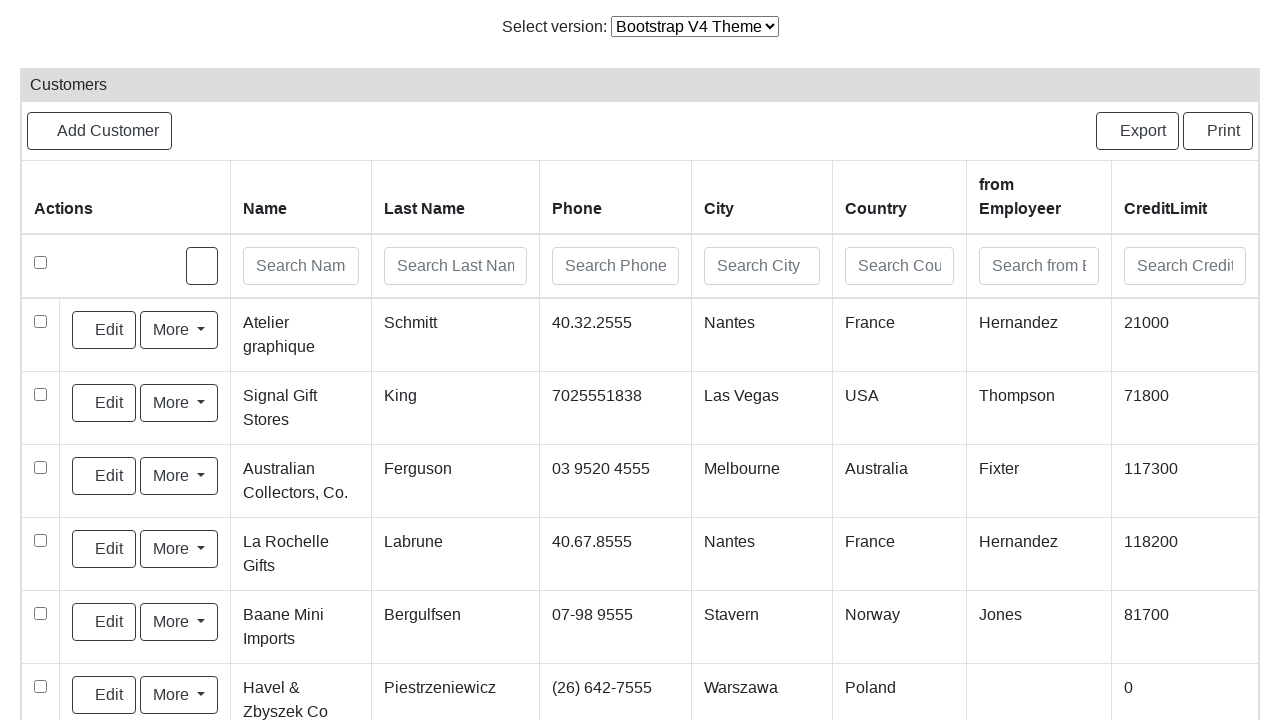

Clicked Add button to open new customer form at (100, 131) on .btn-default
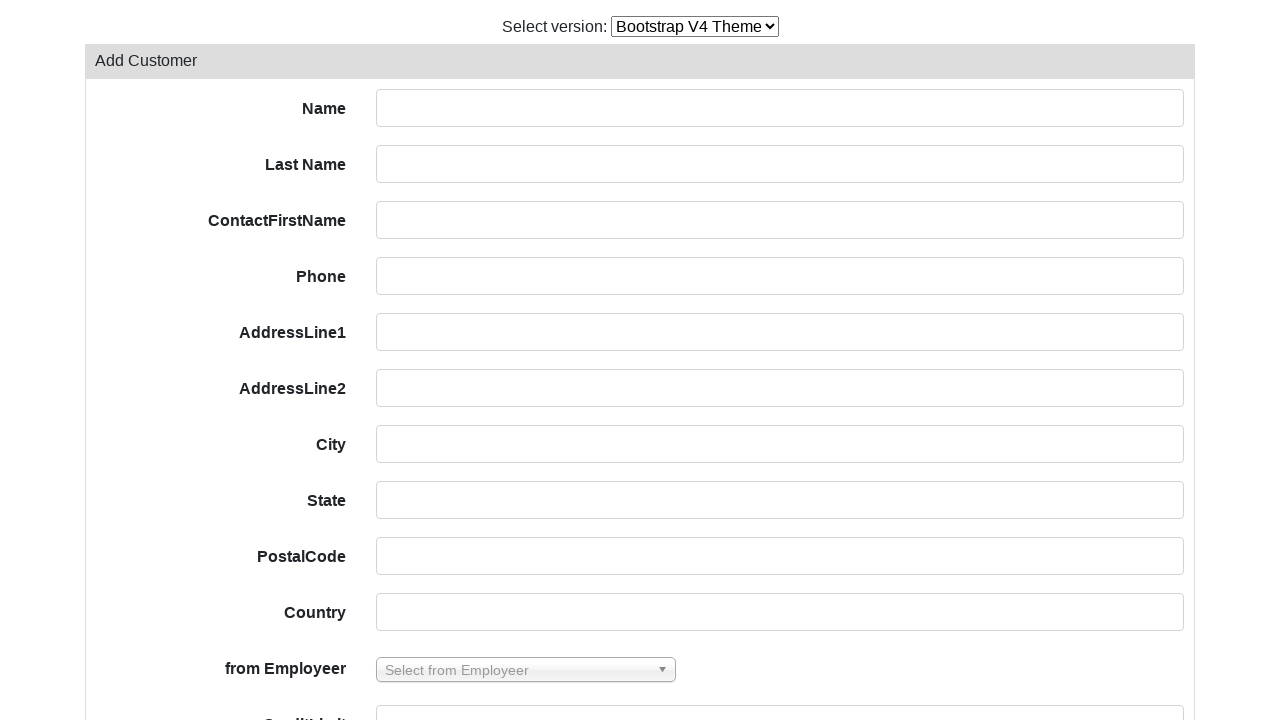

Filled customer name field with 'Teste Sinqia' on #field-customerName
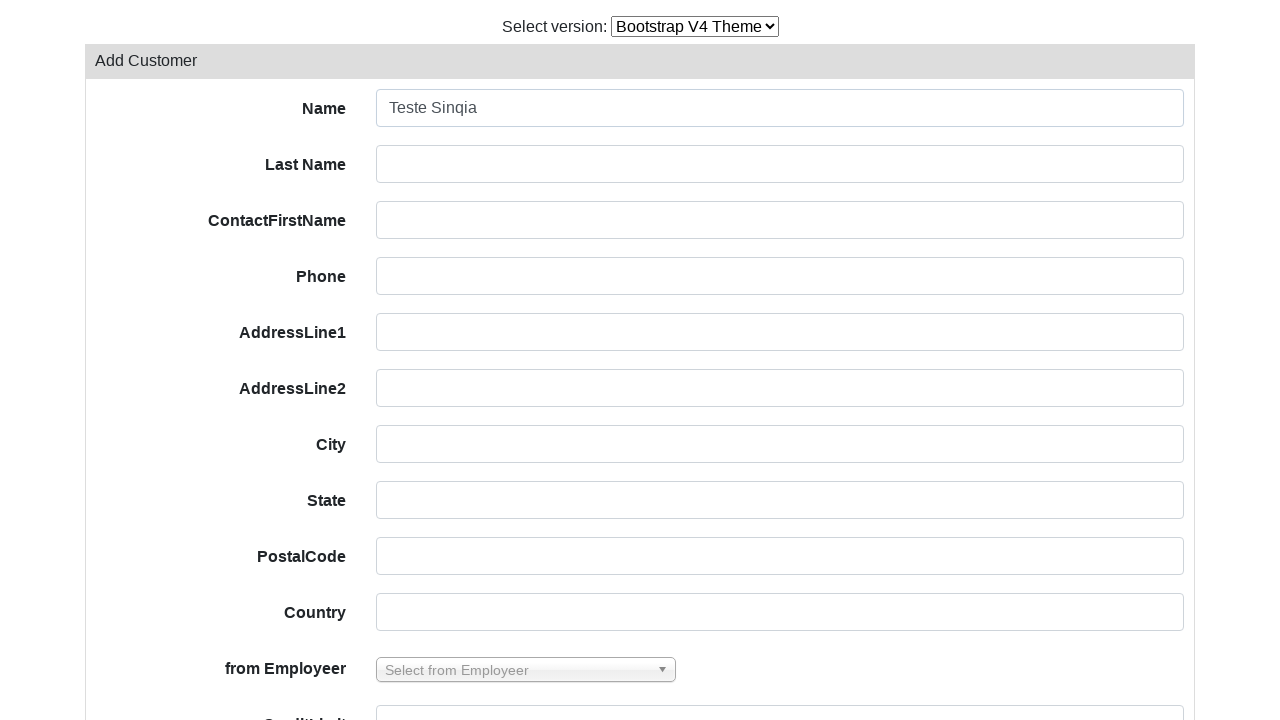

Filled contact last name field with 'Teste' on #field-contactLastName
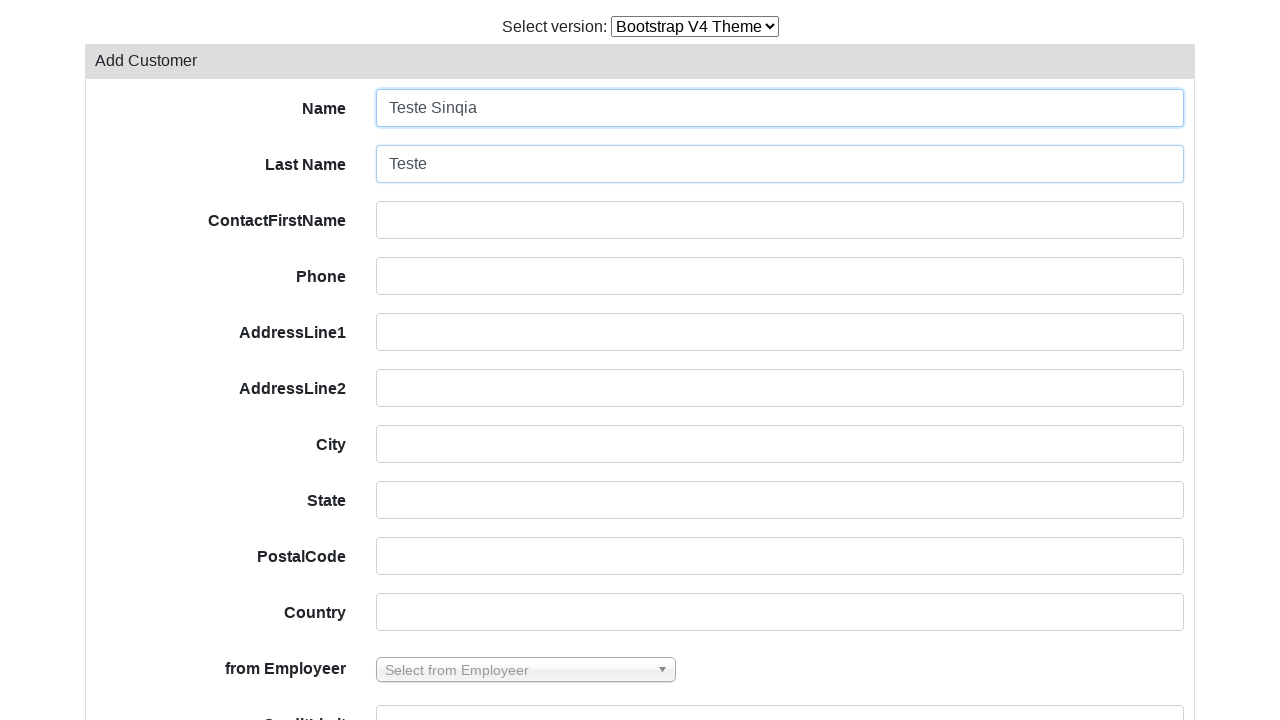

Filled contact first name field with 'Moreno' on #field-contactFirstName
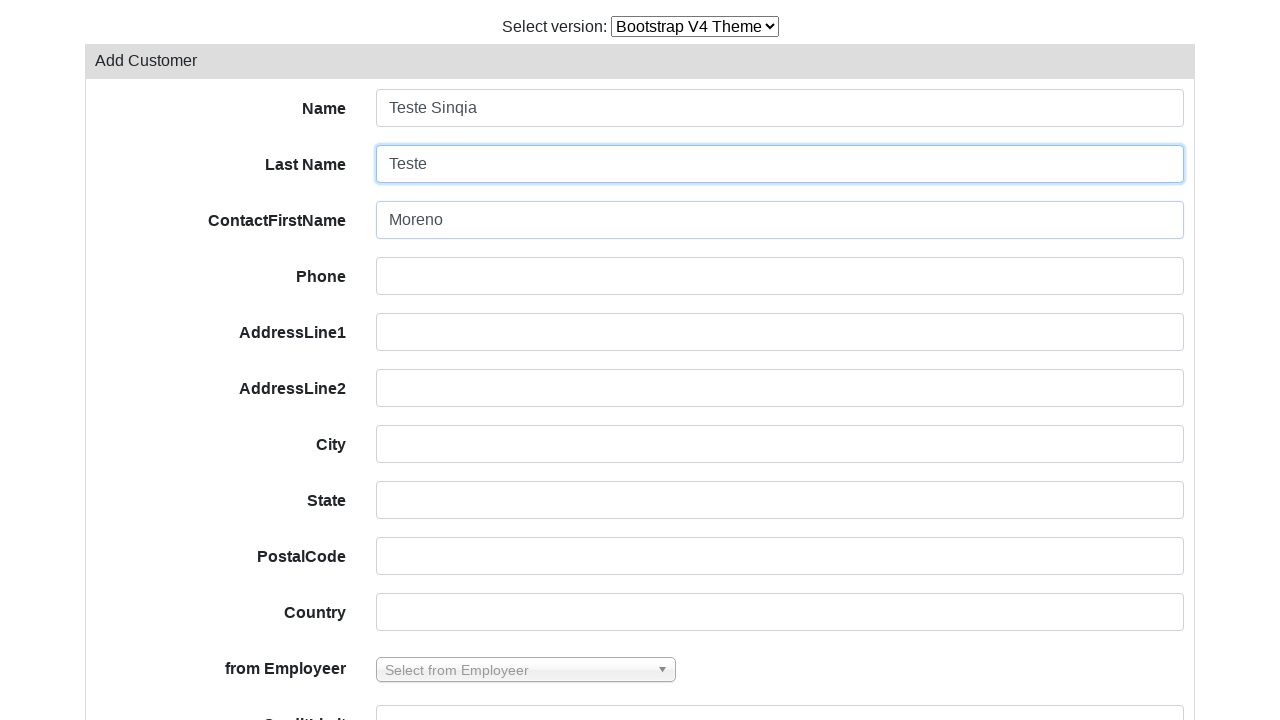

Filled phone field with '51 99999-9999' on #field-phone
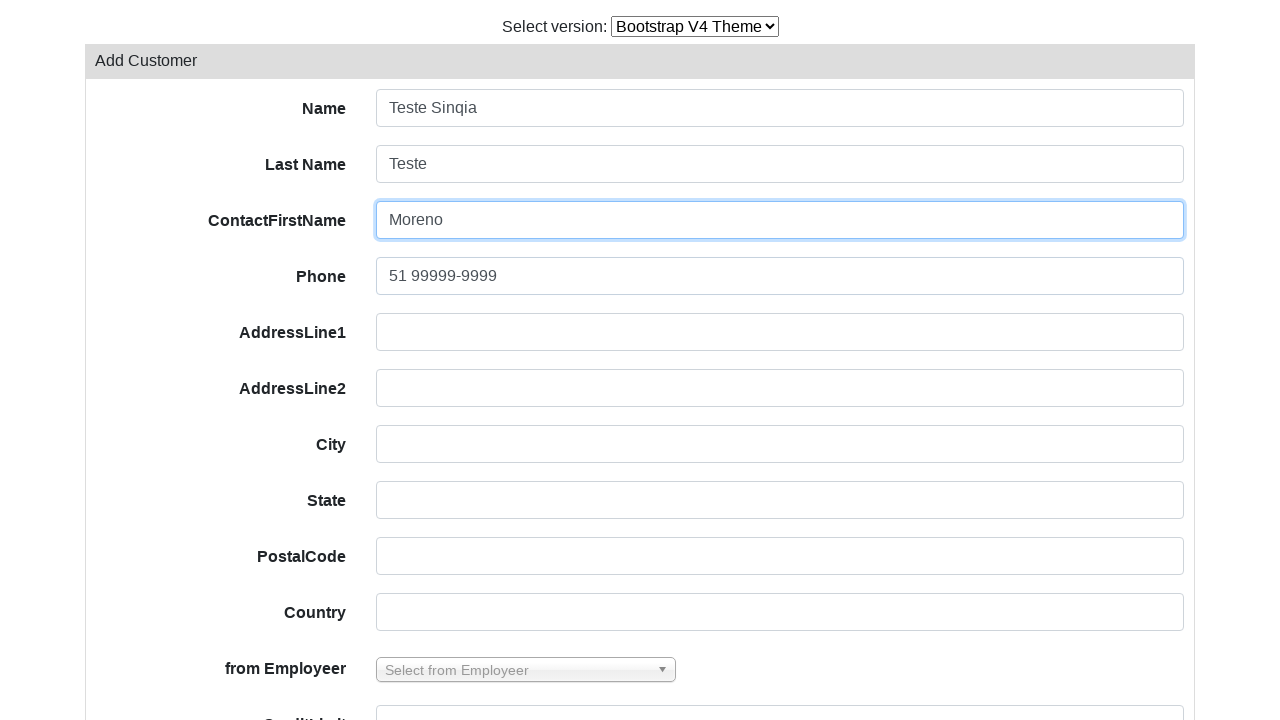

Filled address line 1 with 'Av Sinqia, 1995' on #field-addressLine1
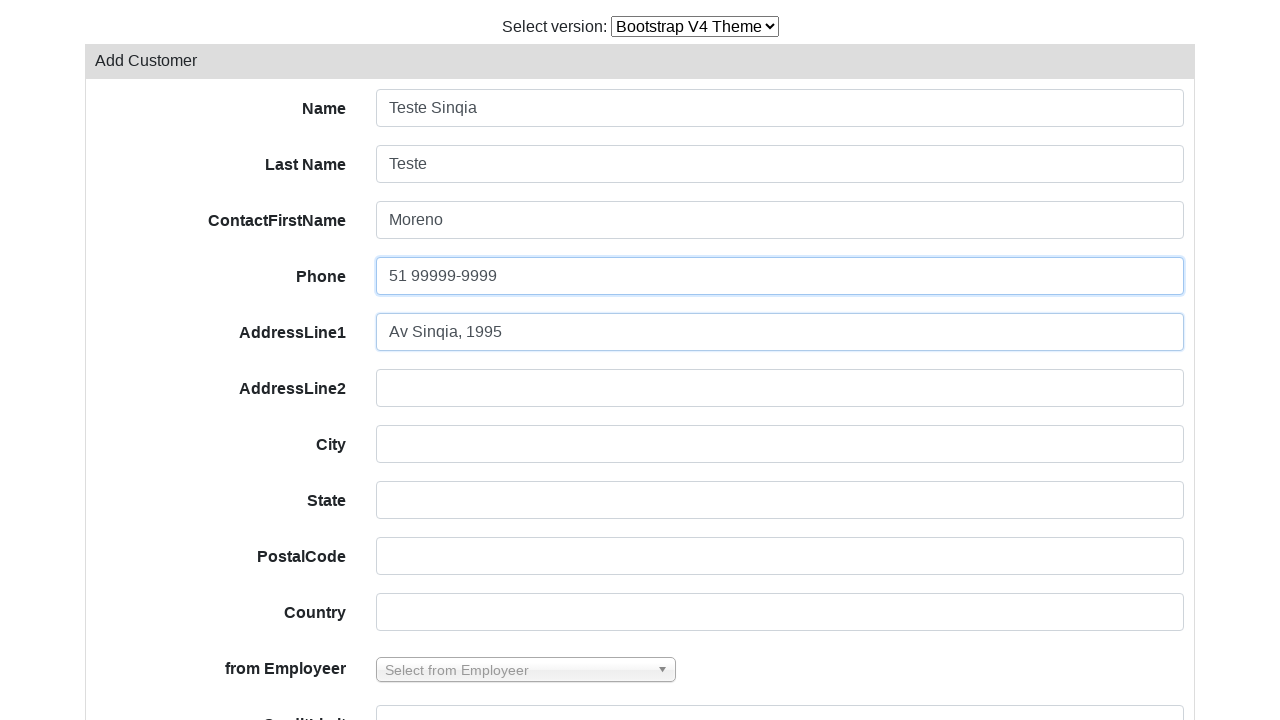

Filled address line 2 with 'Torre D' on #field-addressLine2
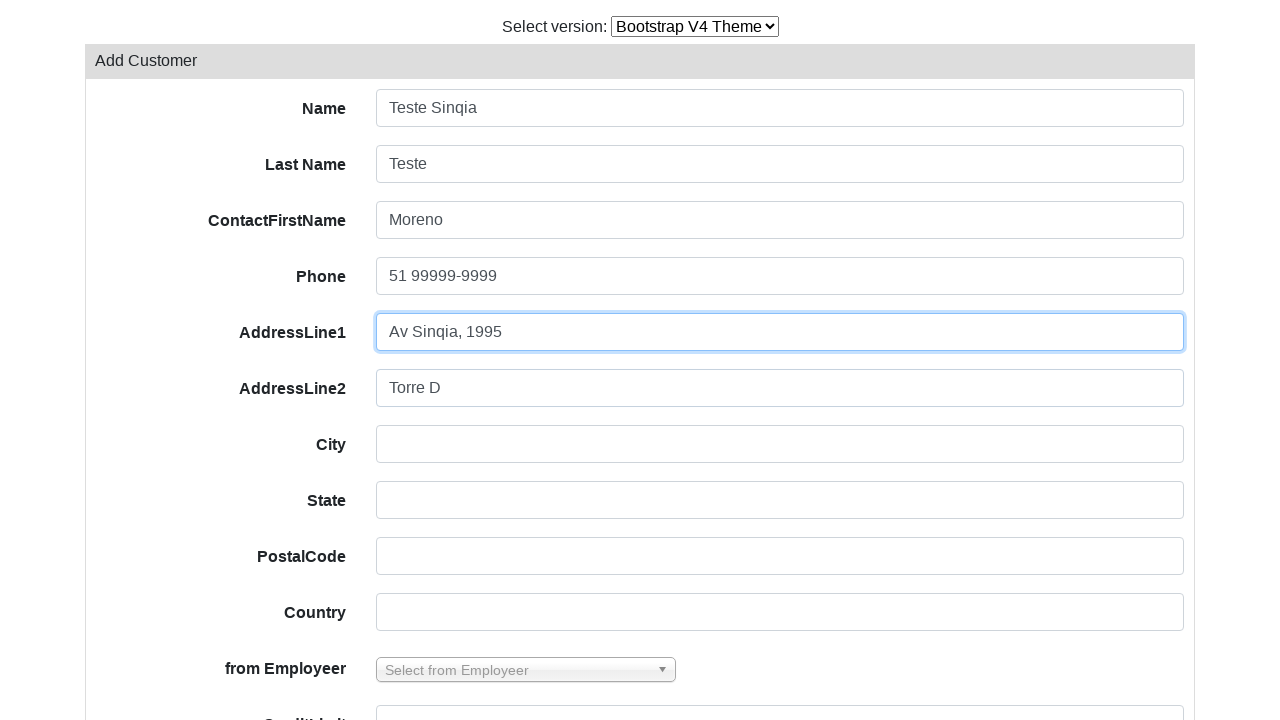

Filled city field with 'Porto Alegre' on #field-city
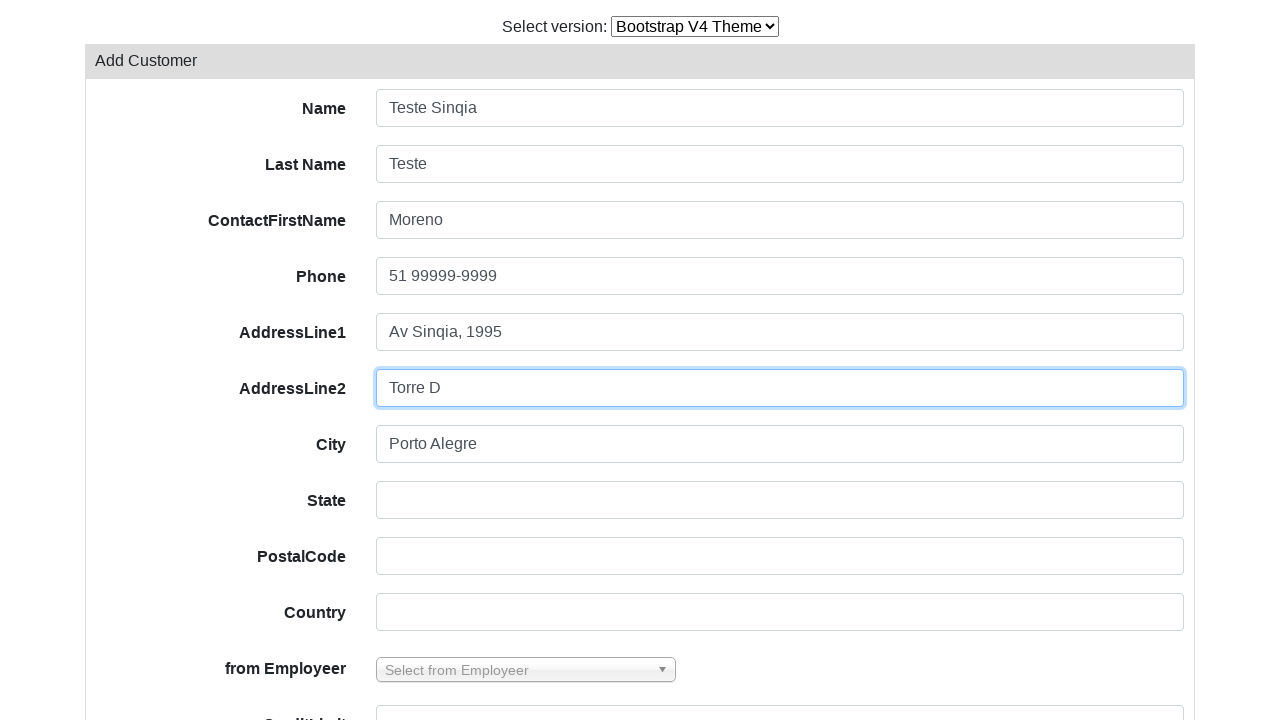

Filled state field with 'RS' on #field-state
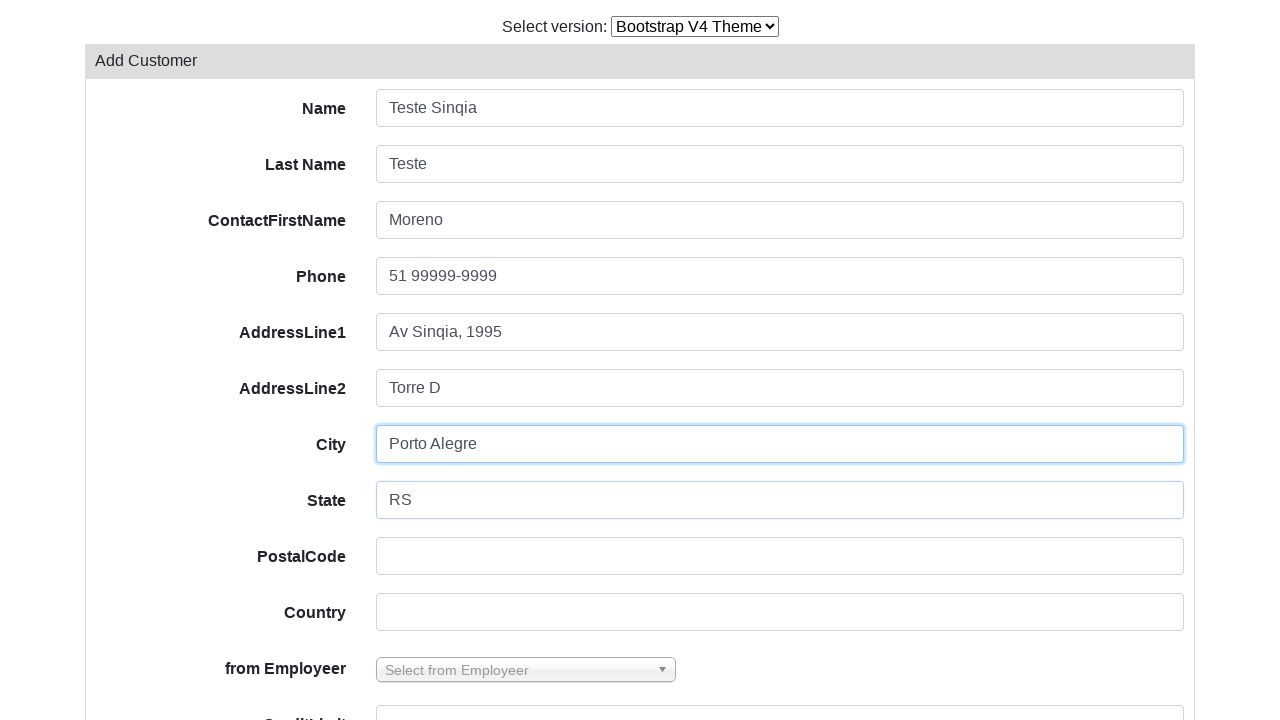

Filled postal code field with '91000-000' on #field-postalCode
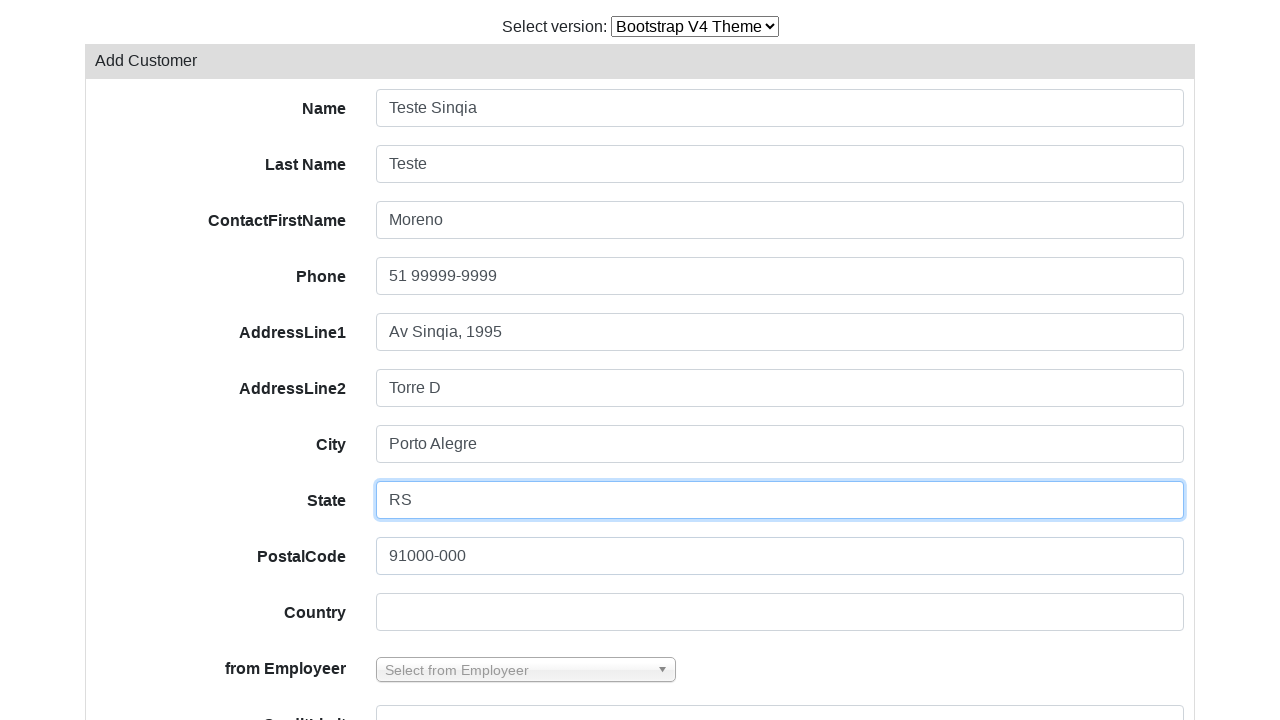

Filled country field with 'Brasil' on #field-country
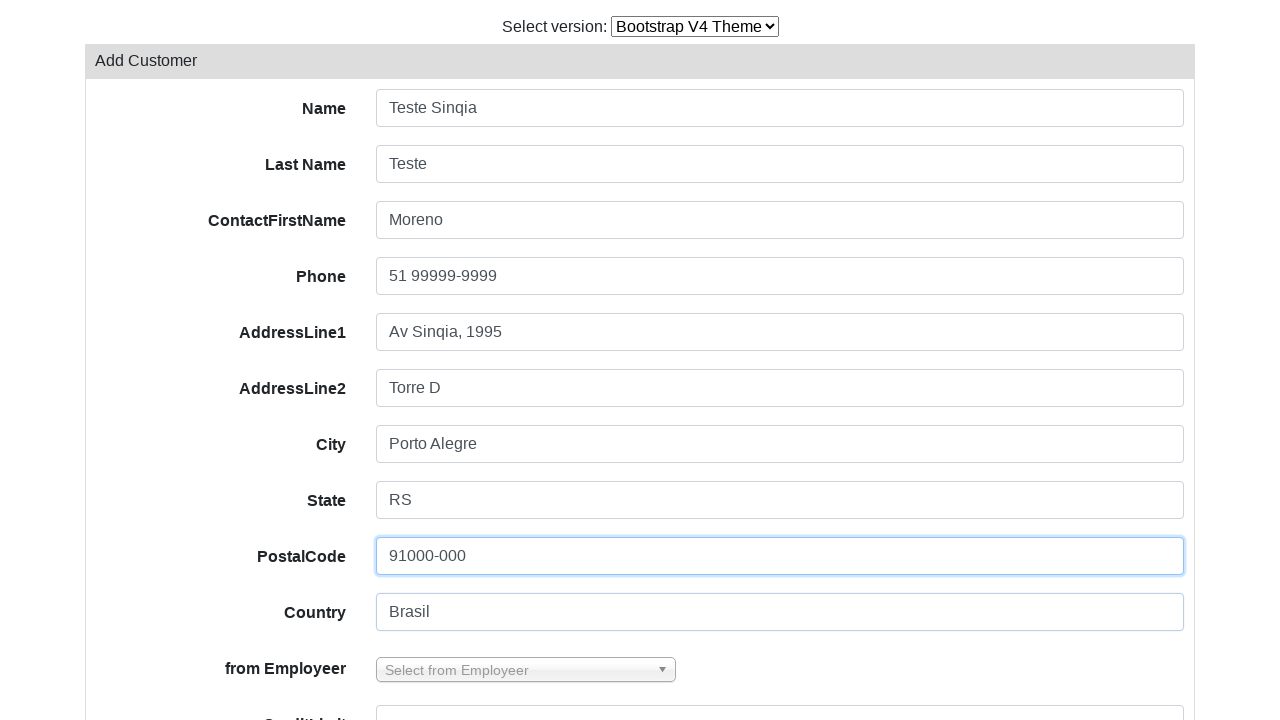

Filled credit limit field with '200' on #field-creditLimit
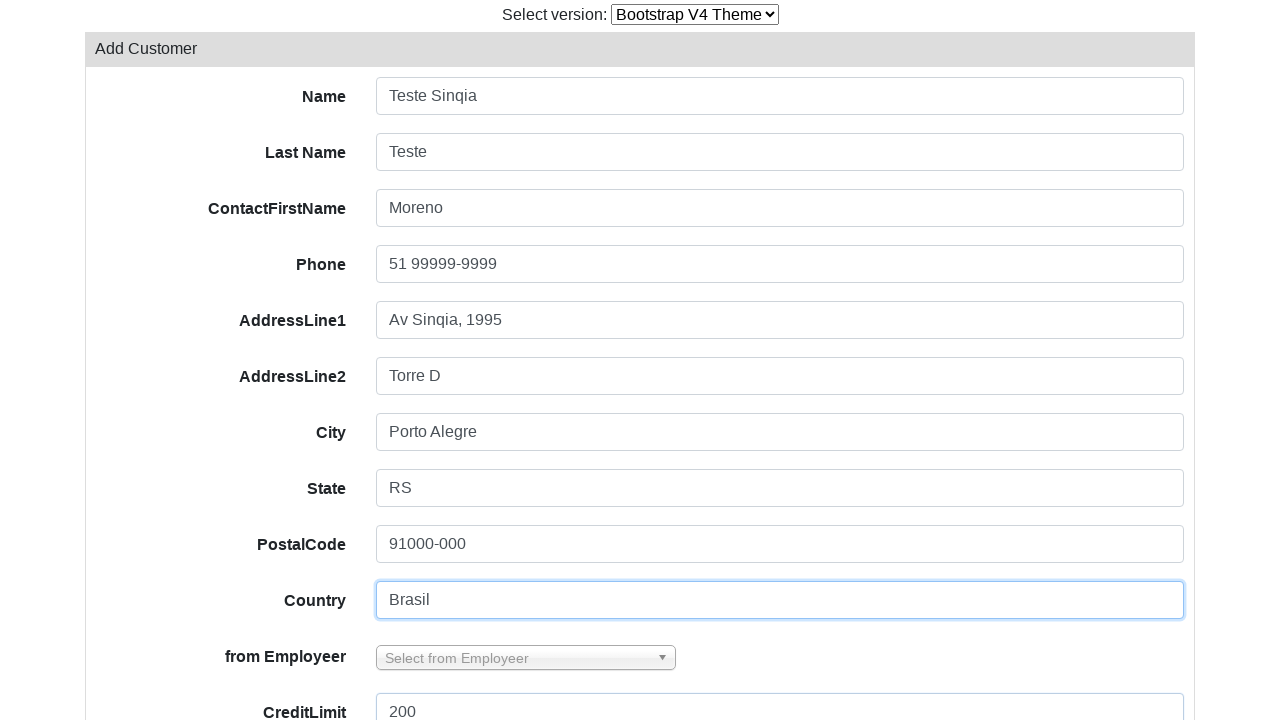

Clicked sales representative dropdown at (526, 654) on #field_salesRepEmployeeNumber_chosen
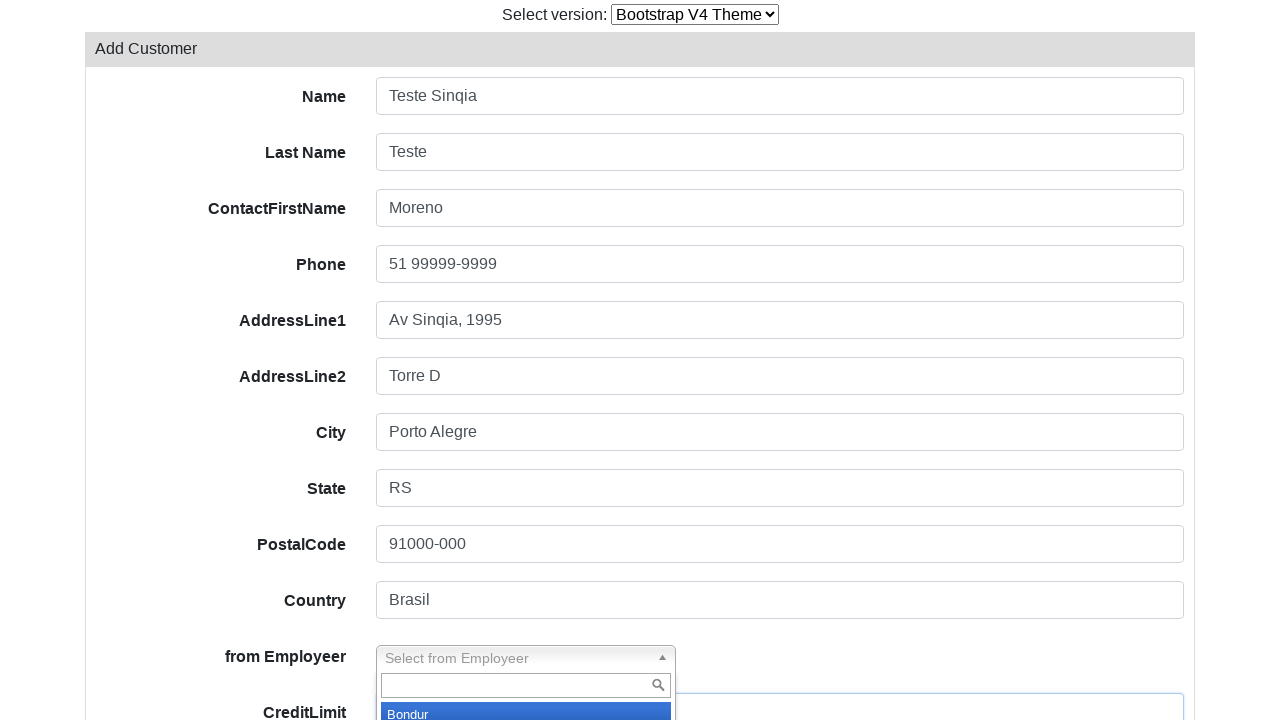

Selected 8th option from sales representative dropdown at (526, 656) on //*[@id="field_salesRepEmployeeNumber_chosen"]/div/ul/li[8]
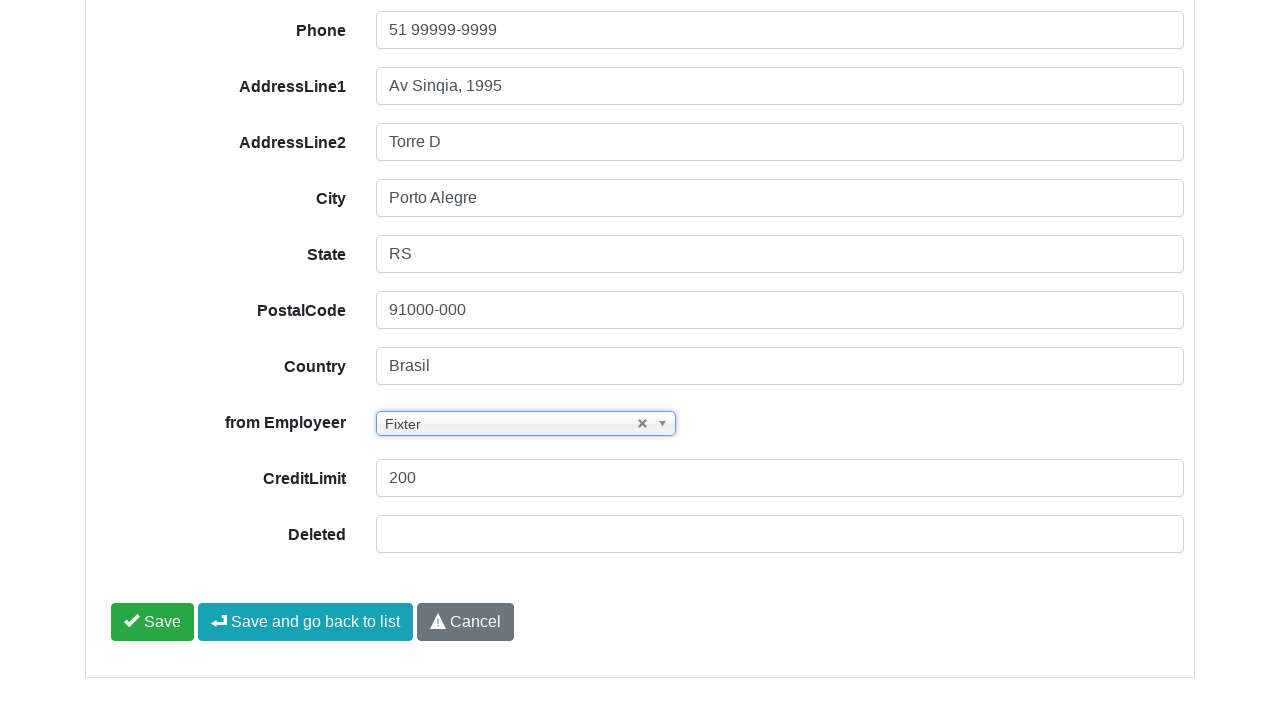

Clicked save button to create customer record at (152, 622) on #form-button-save
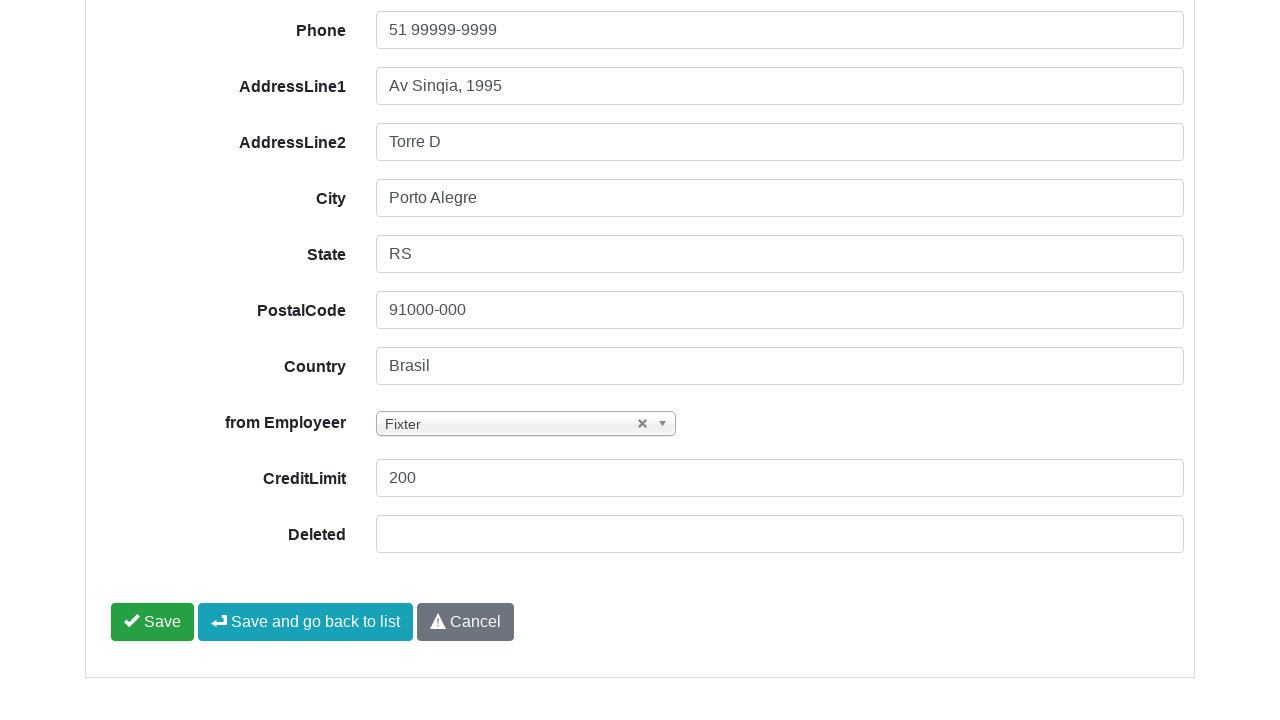

Success message appeared after customer creation
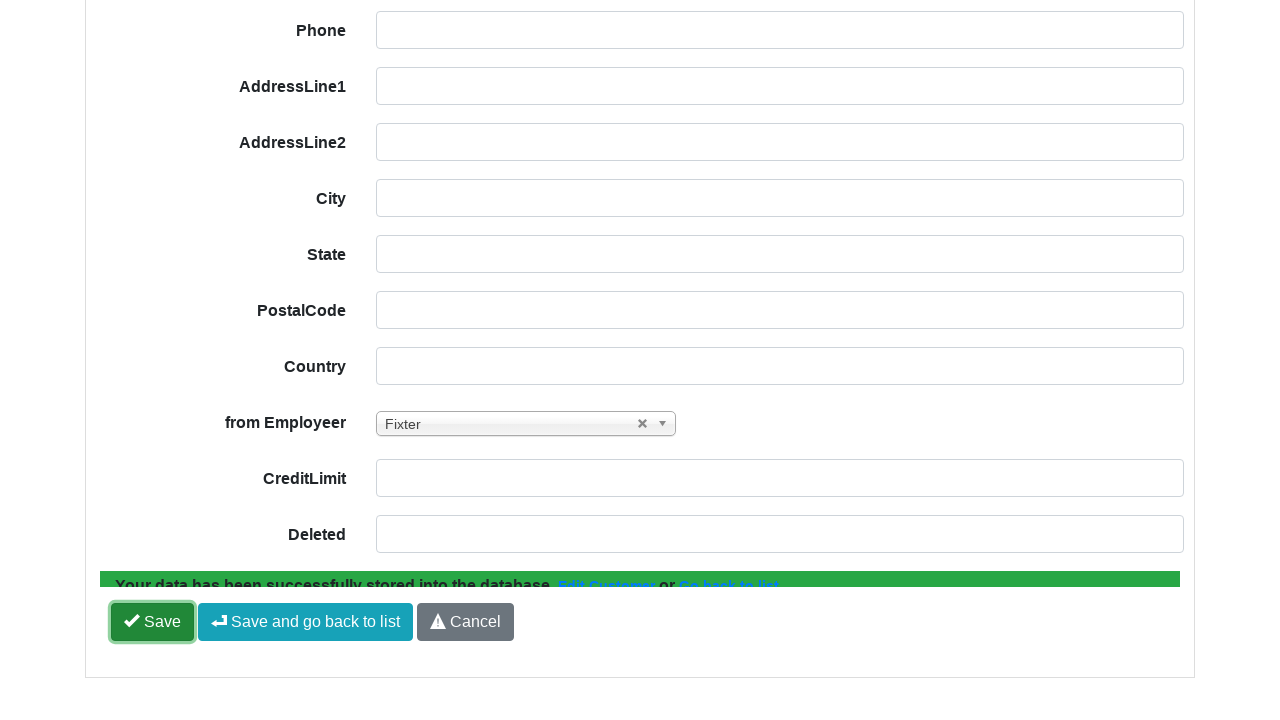

Clicked 'Go back to list' link to return to customer list at (729, 558) on //*[@id="report-success"]/p/a[2]
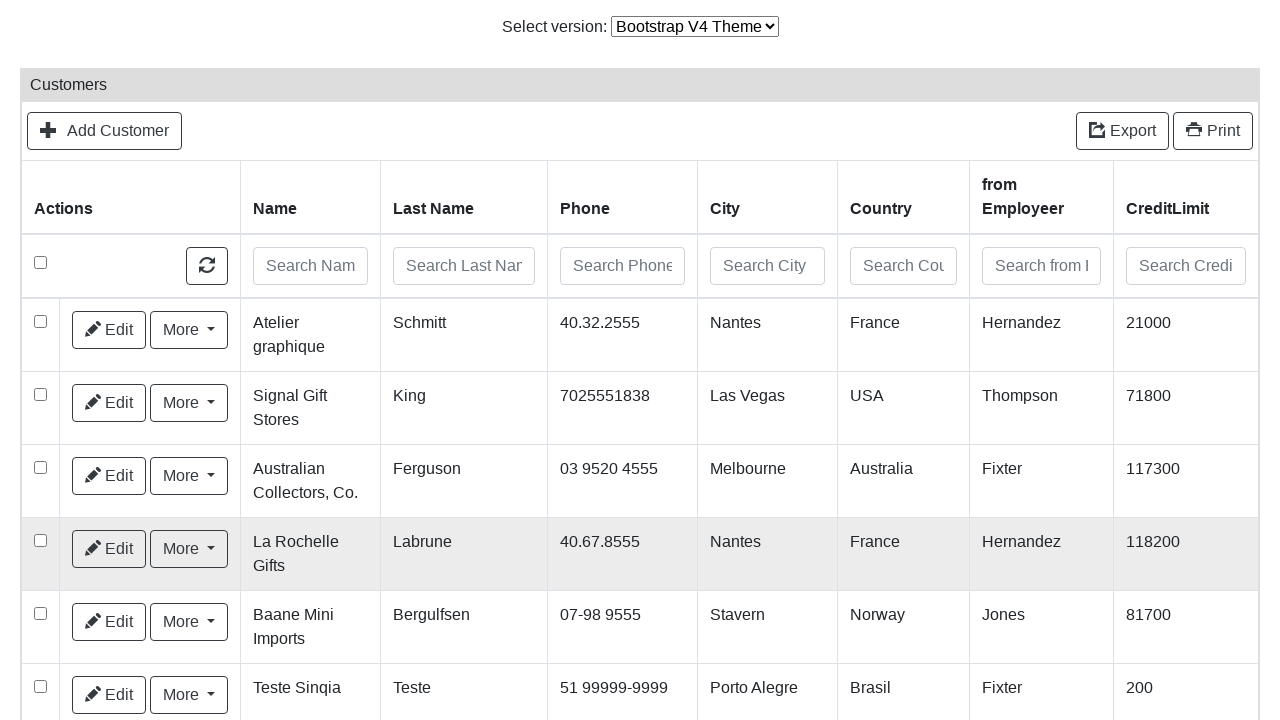

Clicked search form control at (311, 266) on .form-control
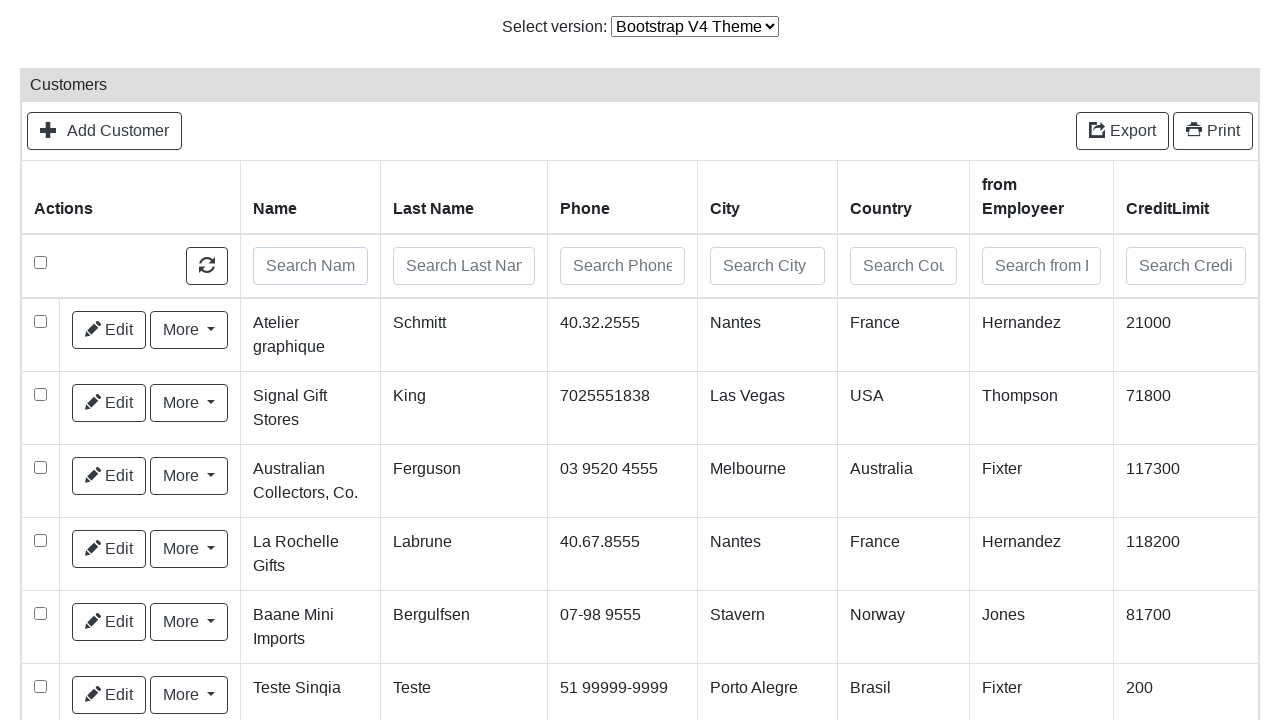

Searched for created customer 'Teste Sinqia' on .form-control
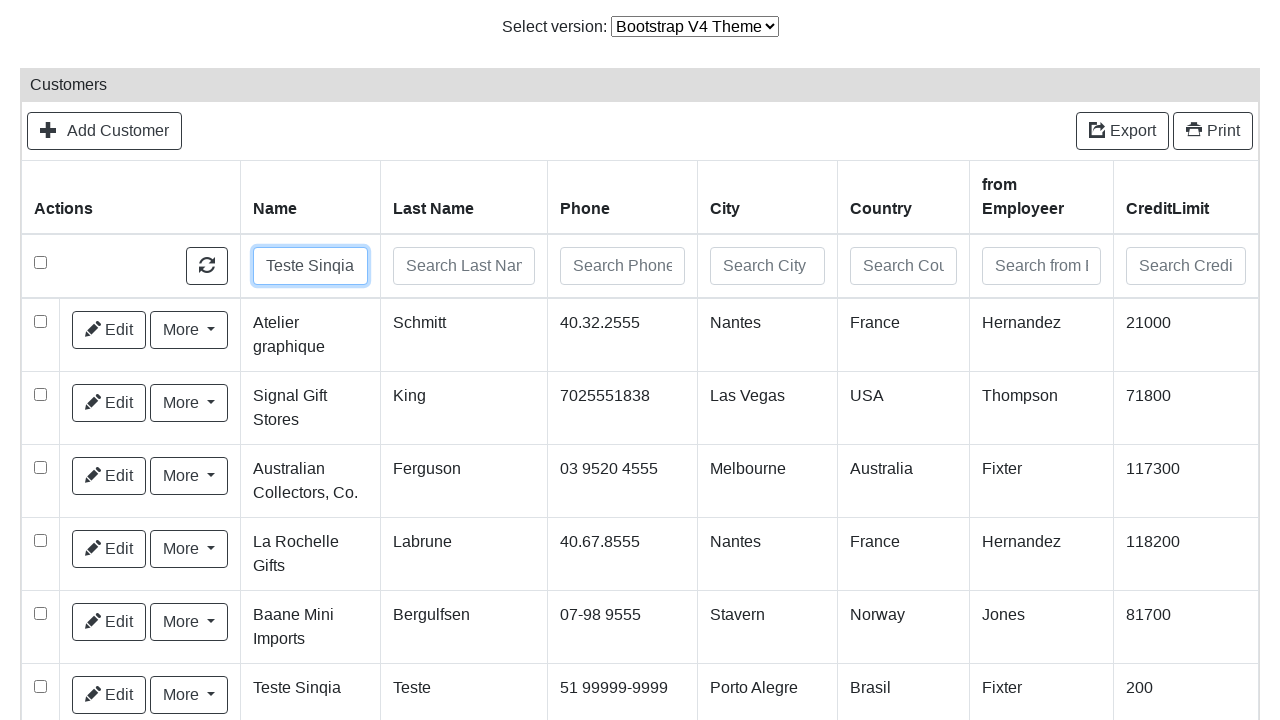

Select all checkbox appeared in search results
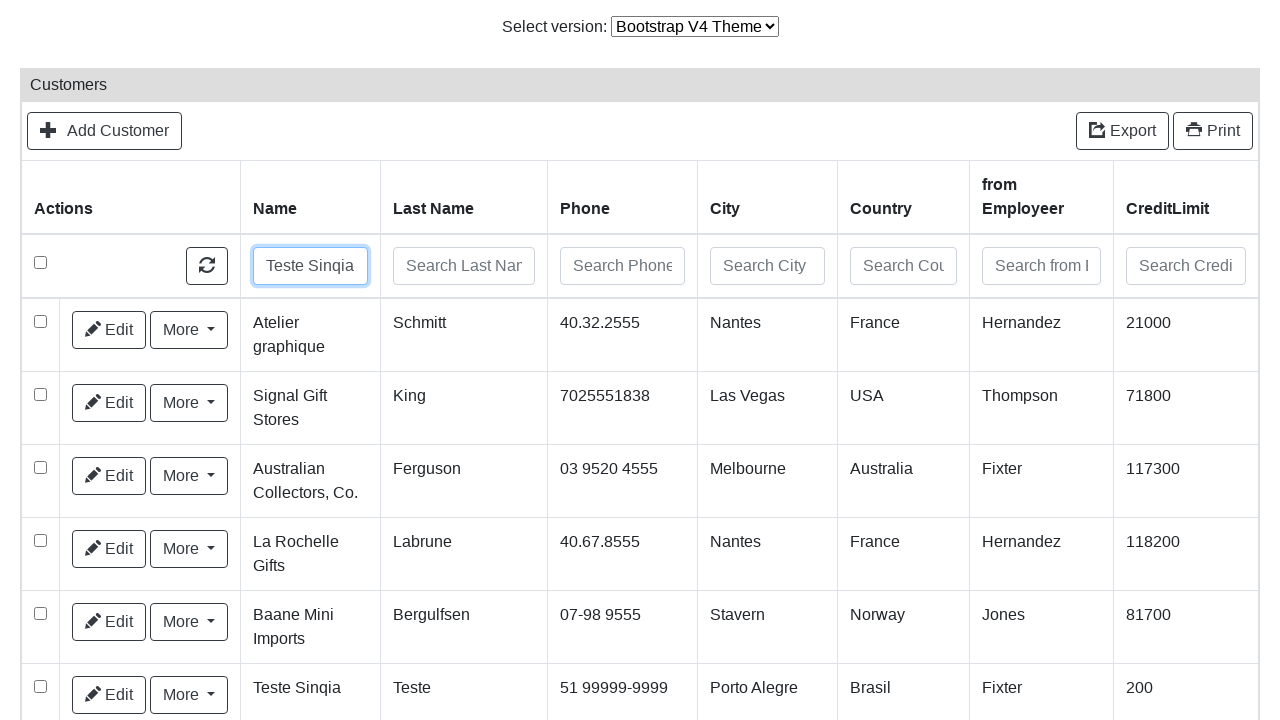

Clicked select all checkbox to select the customer record at (40, 262) on .select-all-none
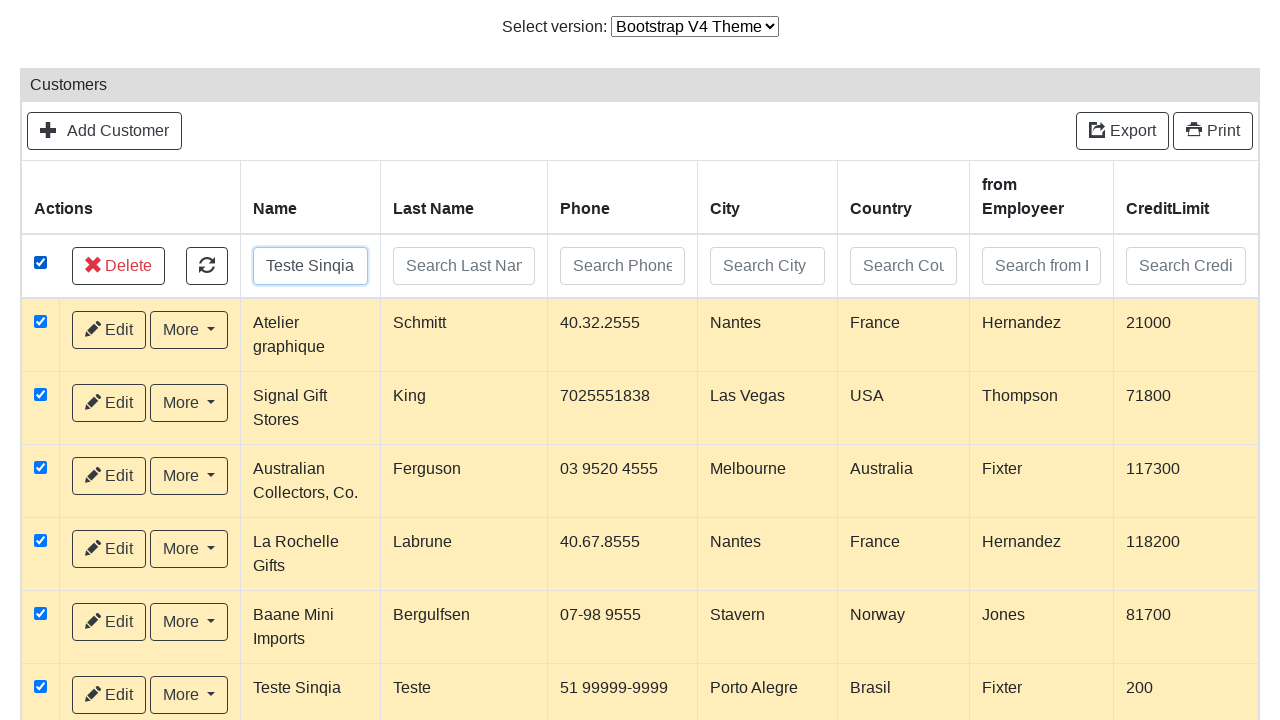

Waited 1.5 seconds for UI update
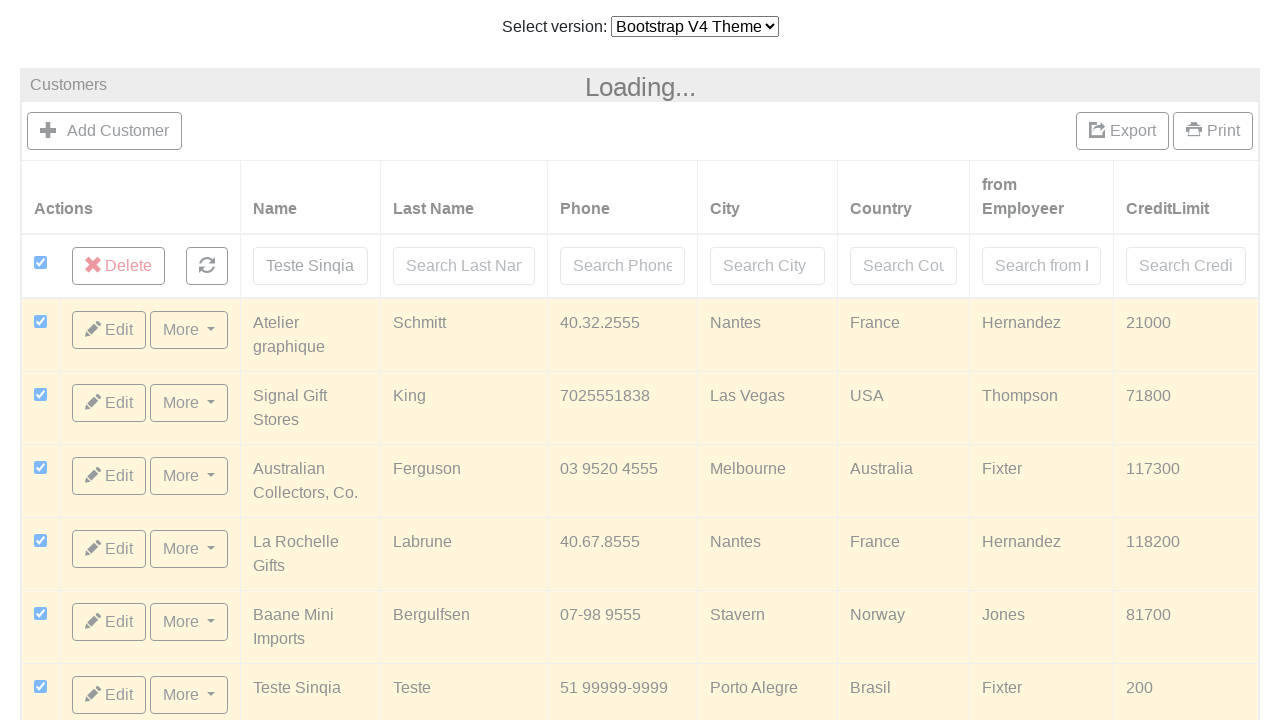

Clicked select all checkbox again to ensure selection at (40, 238) on .select-all-none
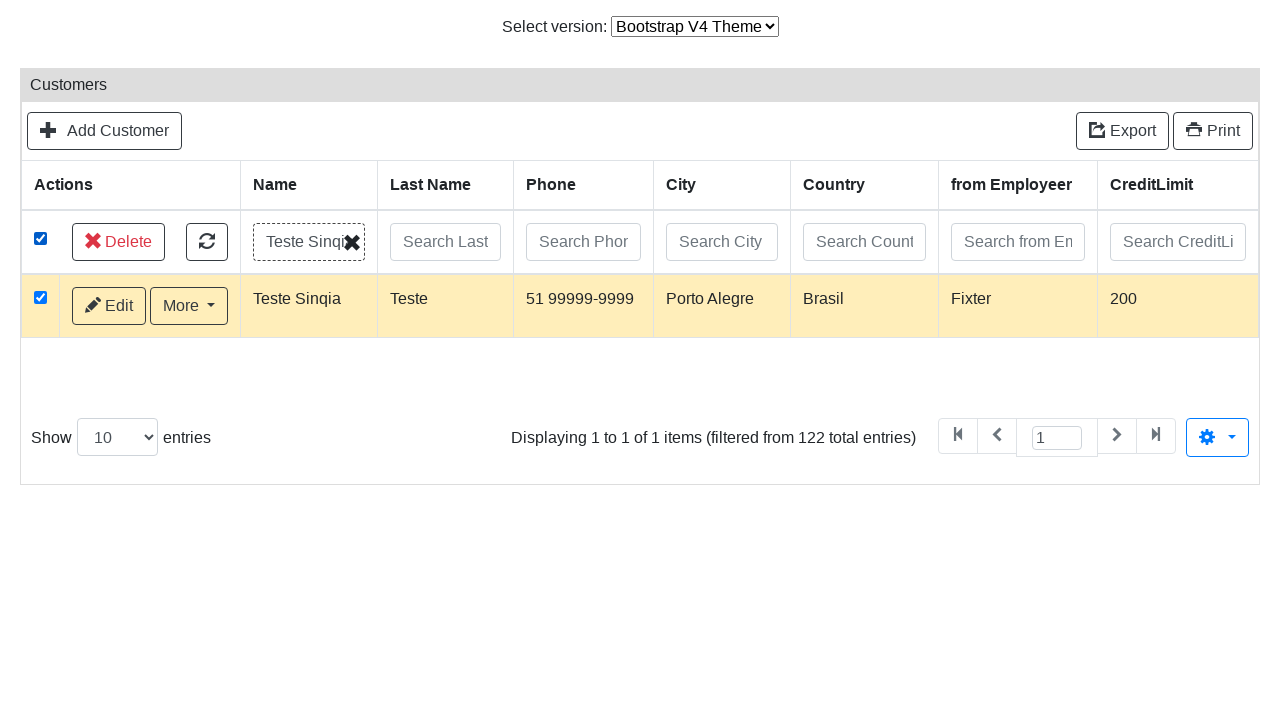

Clicked delete selected button to delete customer record at (118, 242) on .delete-selected-button
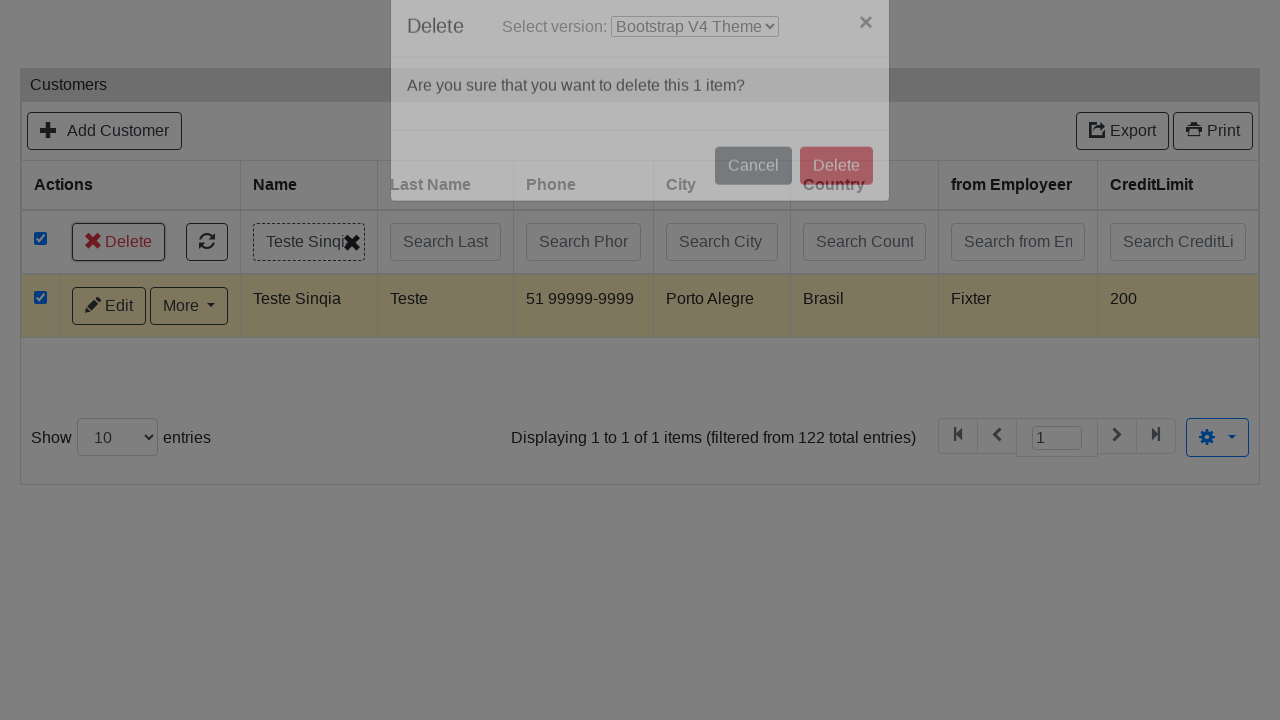

Delete confirmation popup appeared
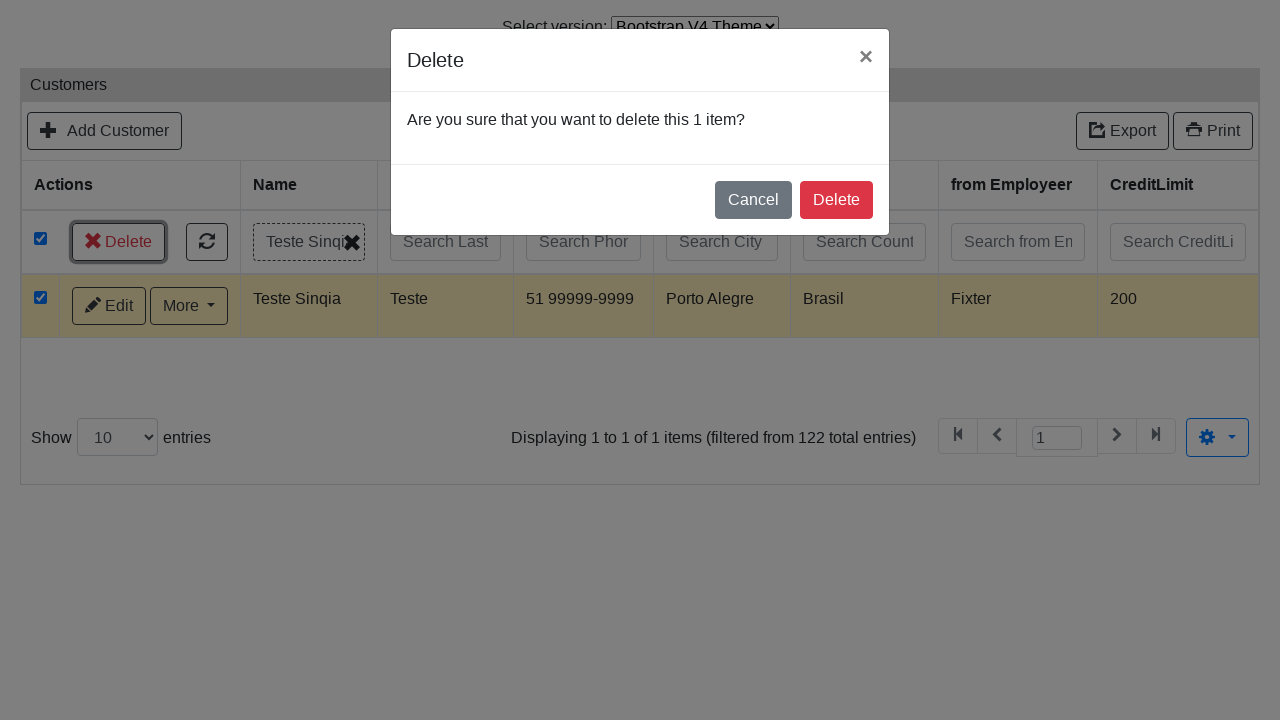

Clicked confirmation button to complete deletion at (836, 200) on .delete-multiple-confirmation-button
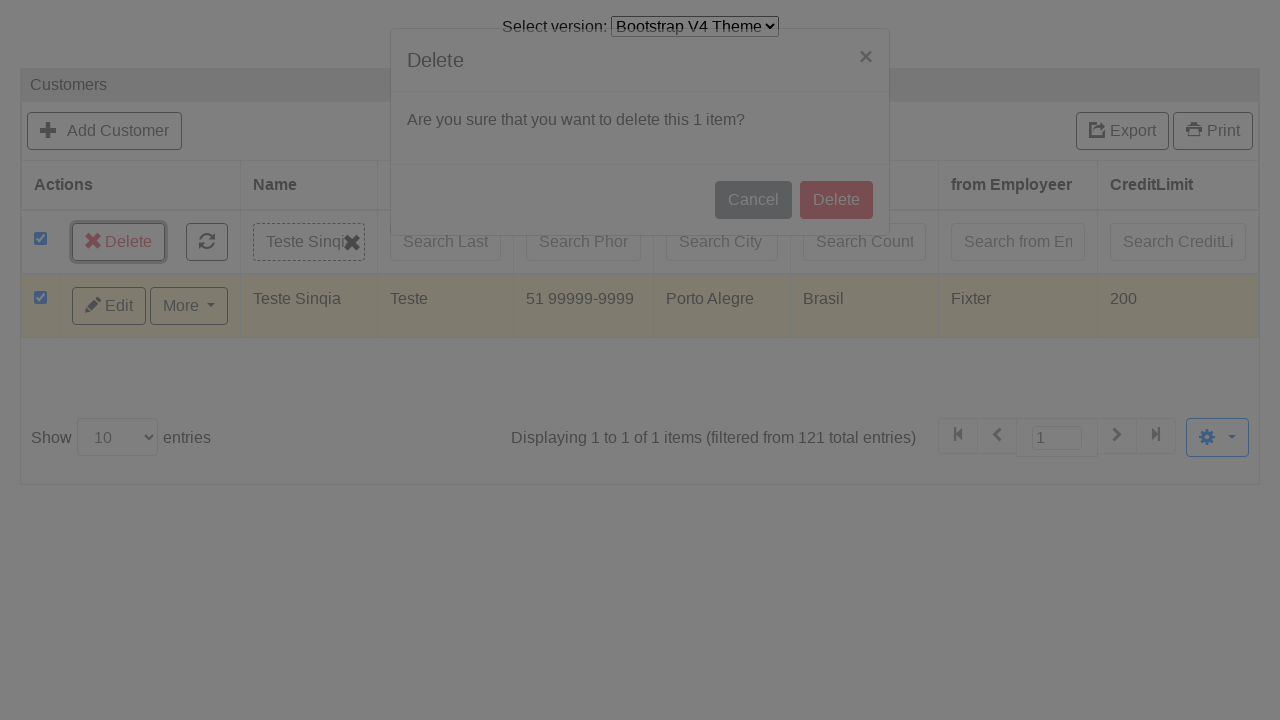

Success message appeared confirming customer record deletion
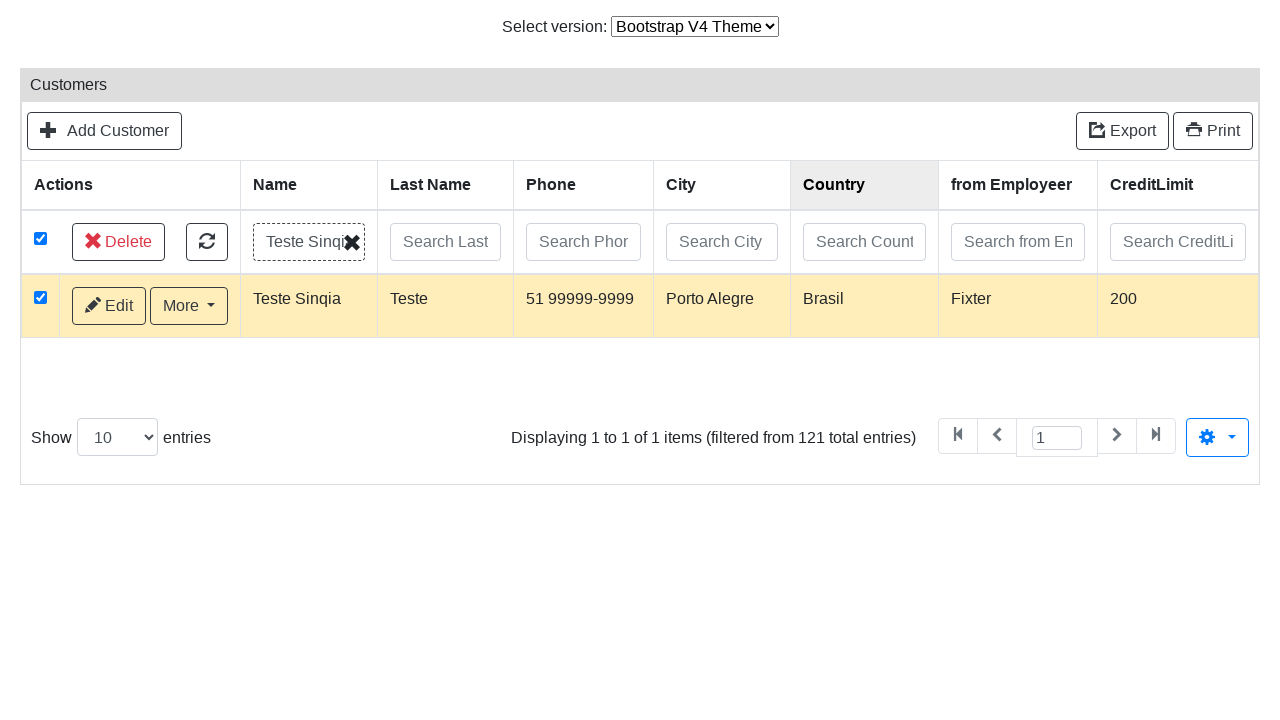

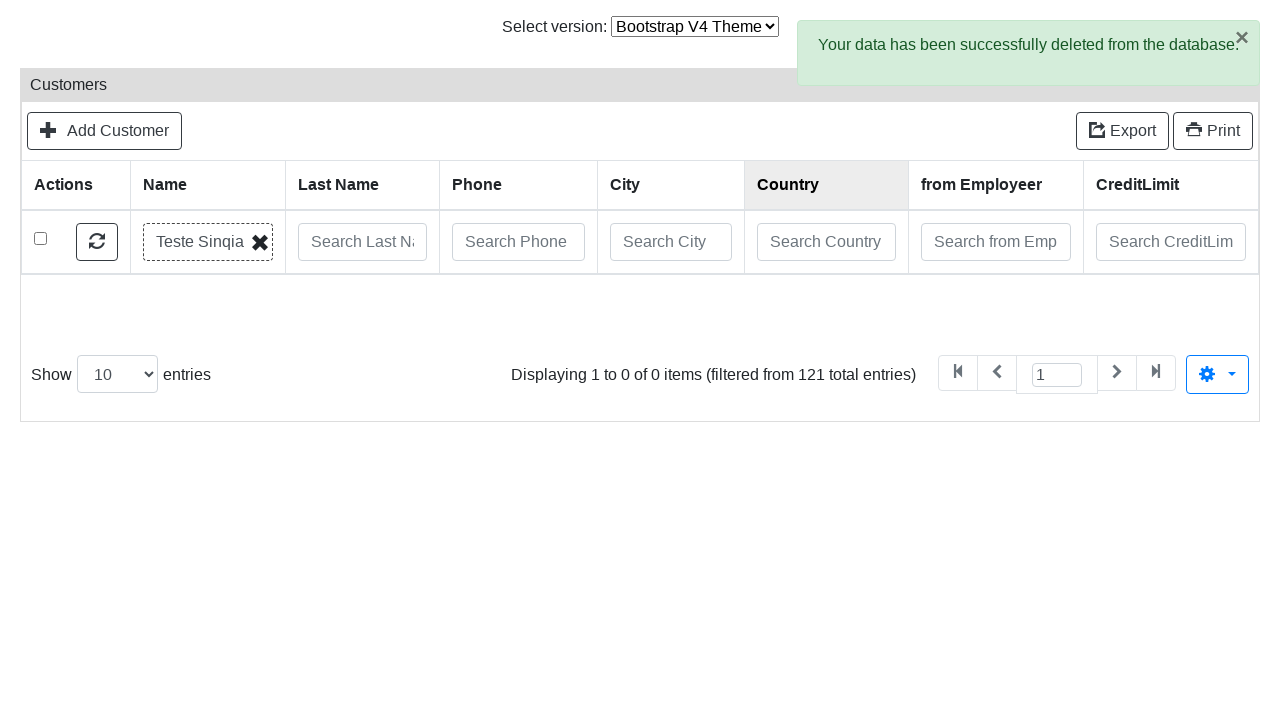